Tests that toggle-all checkbox updates state when individual items are completed or cleared

Starting URL: https://demo.playwright.dev/todomvc

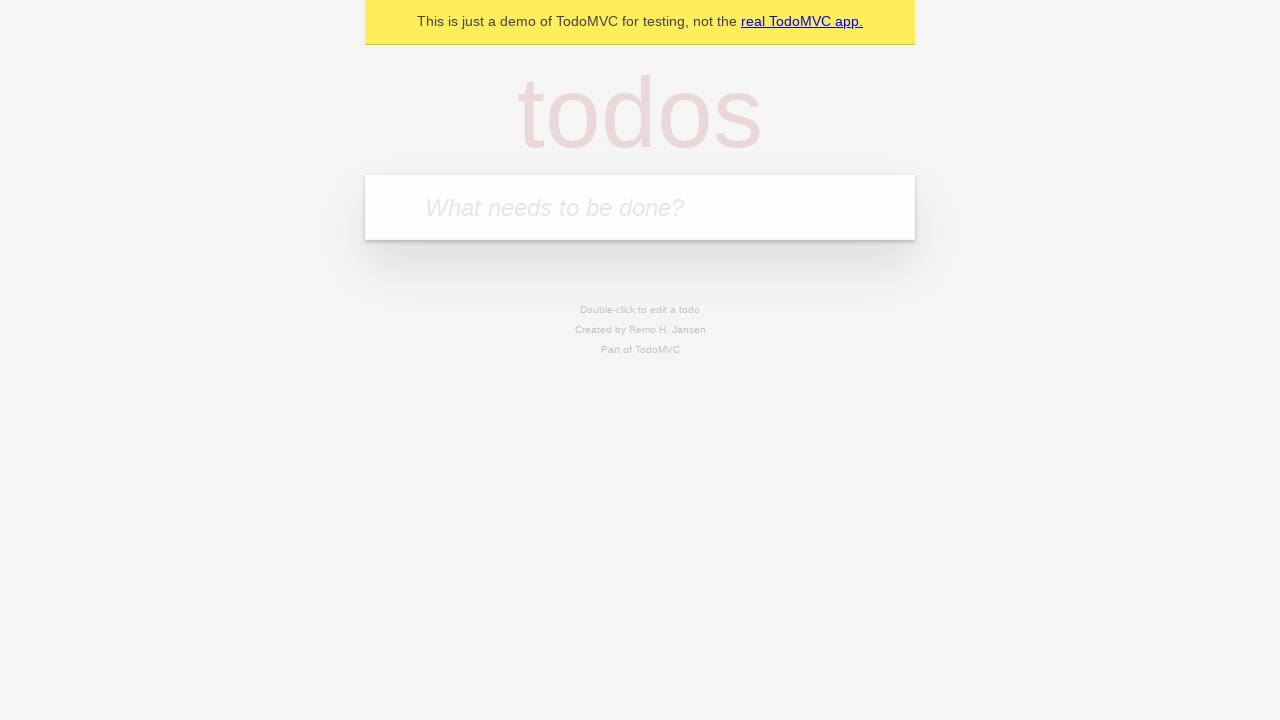

Filled new todo input with 'buy some cheese' on .new-todo
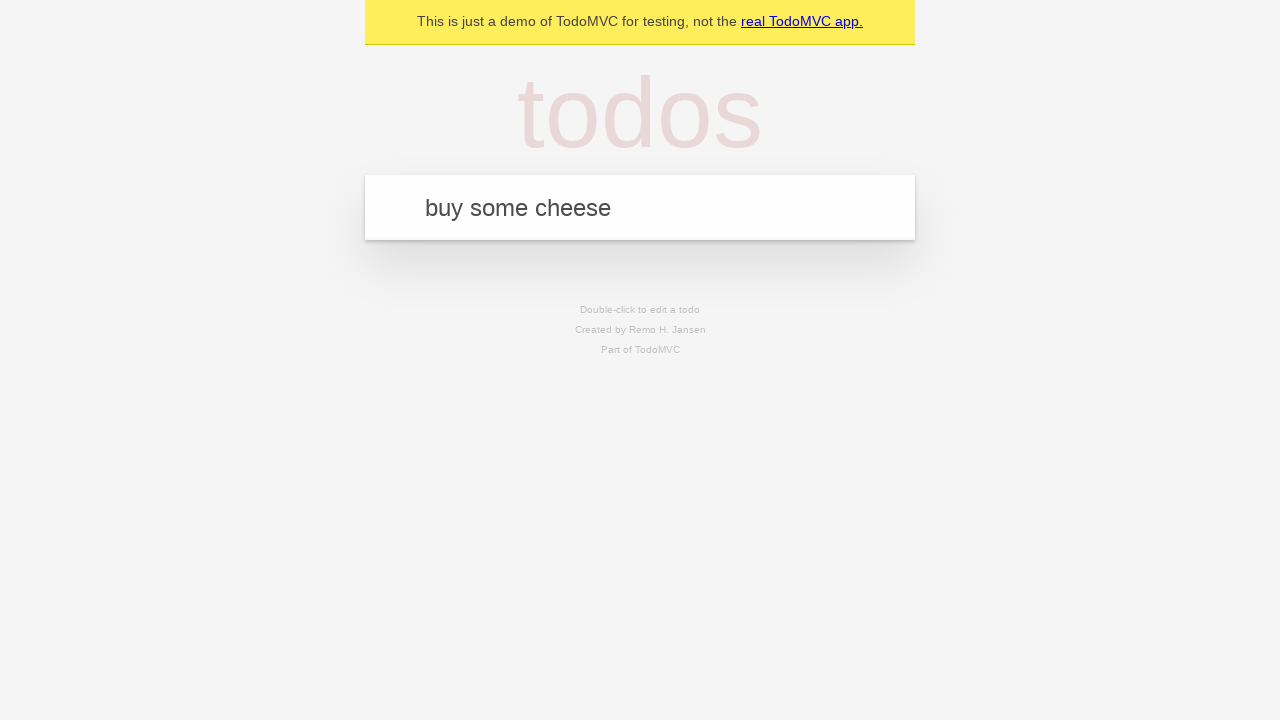

Pressed Enter to create first todo item on .new-todo
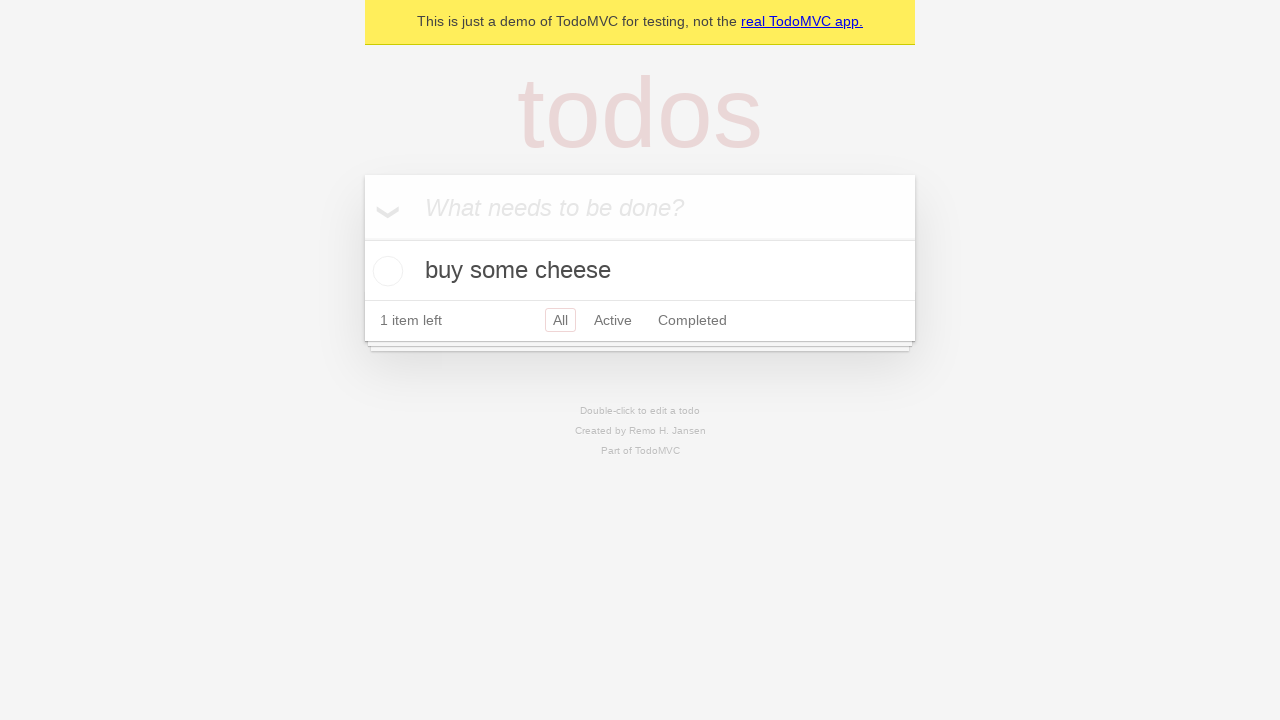

Filled new todo input with 'feed the cat' on .new-todo
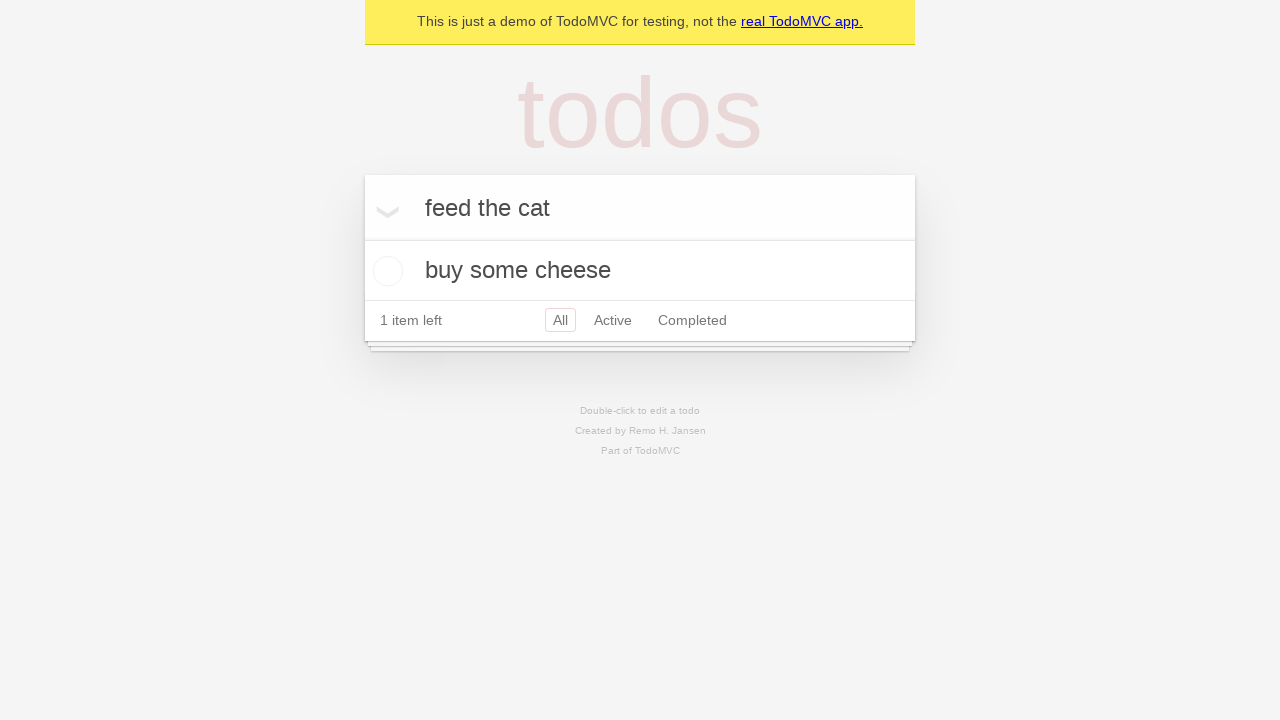

Pressed Enter to create second todo item on .new-todo
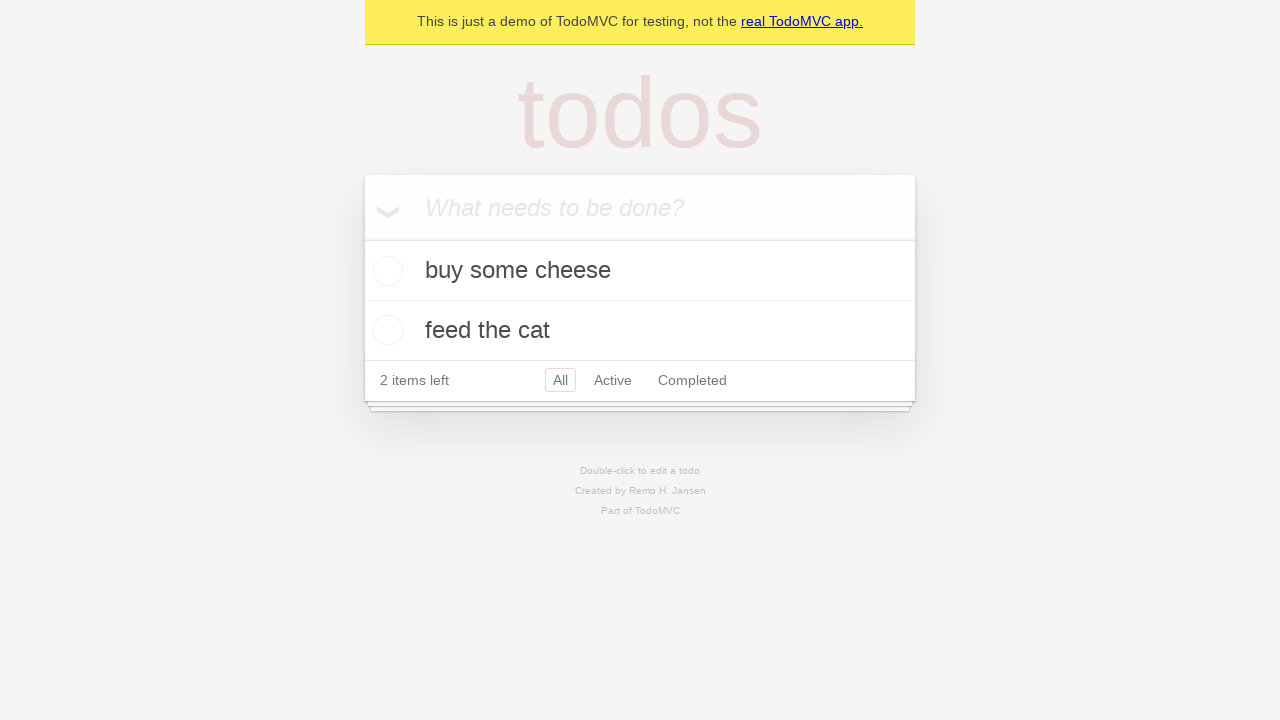

Filled new todo input with 'book a doctors appointment' on .new-todo
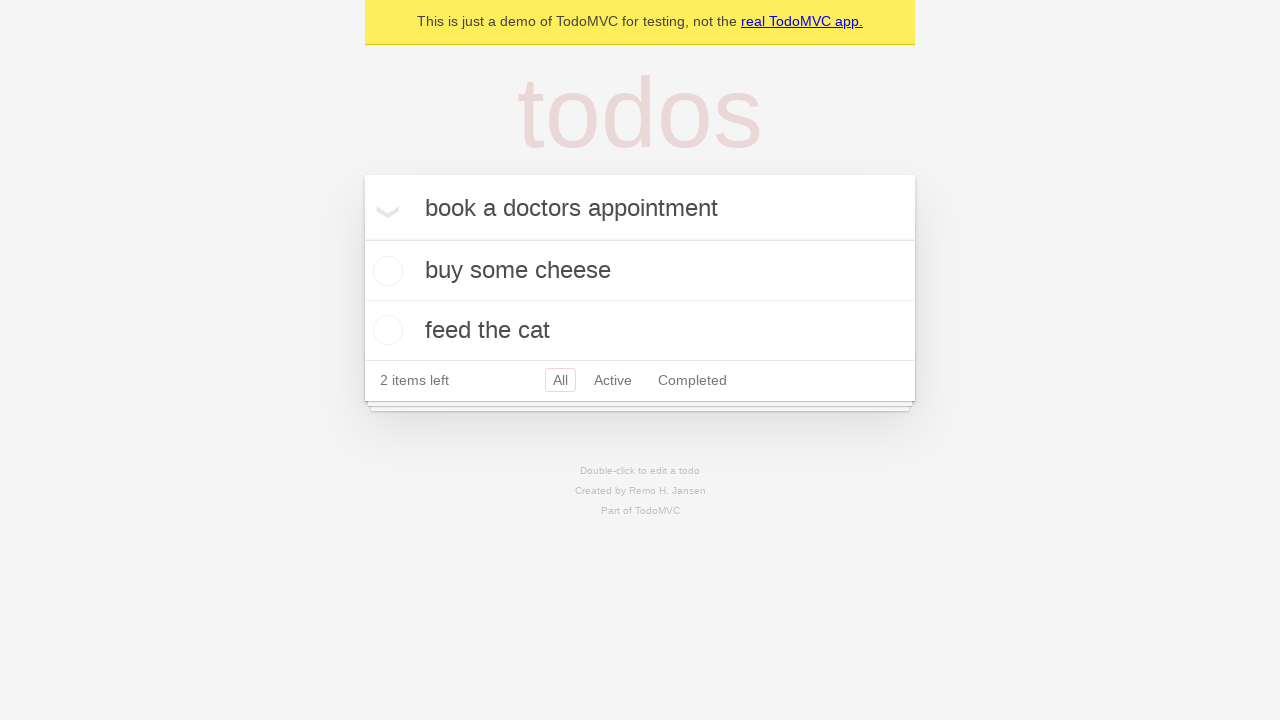

Pressed Enter to create third todo item on .new-todo
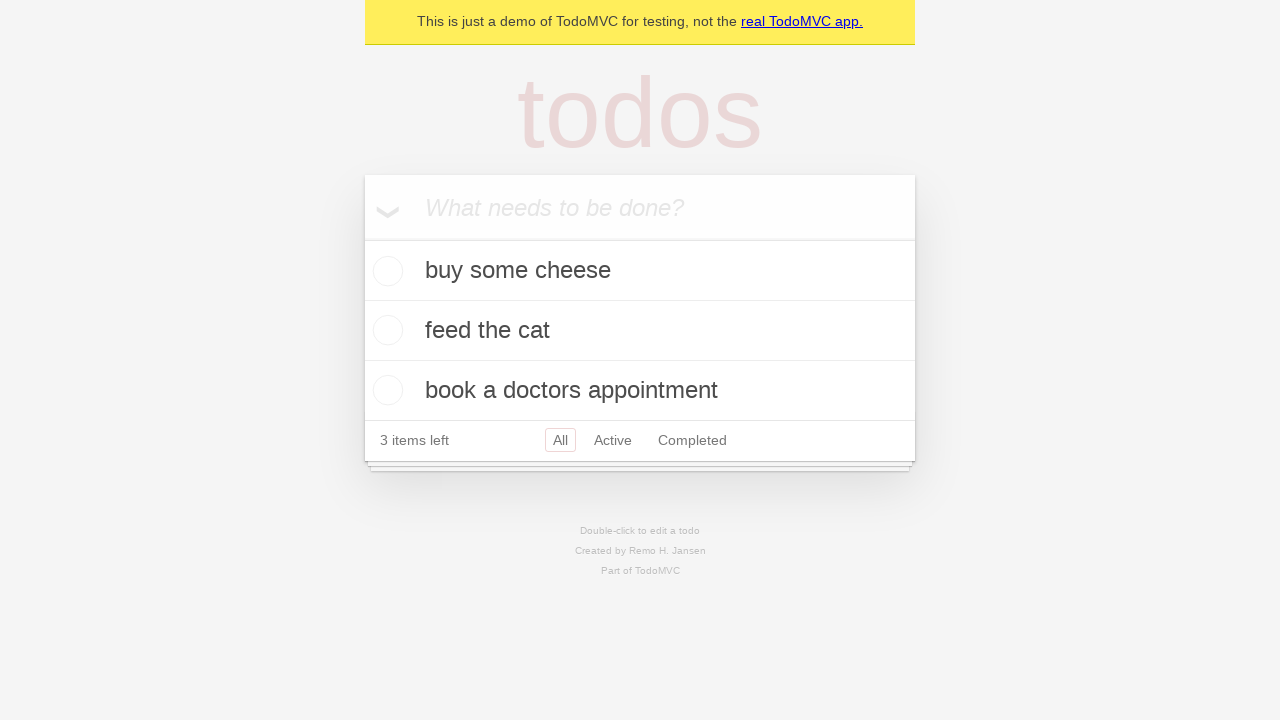

Checked toggle-all checkbox to mark all todos as completed at (362, 238) on .toggle-all
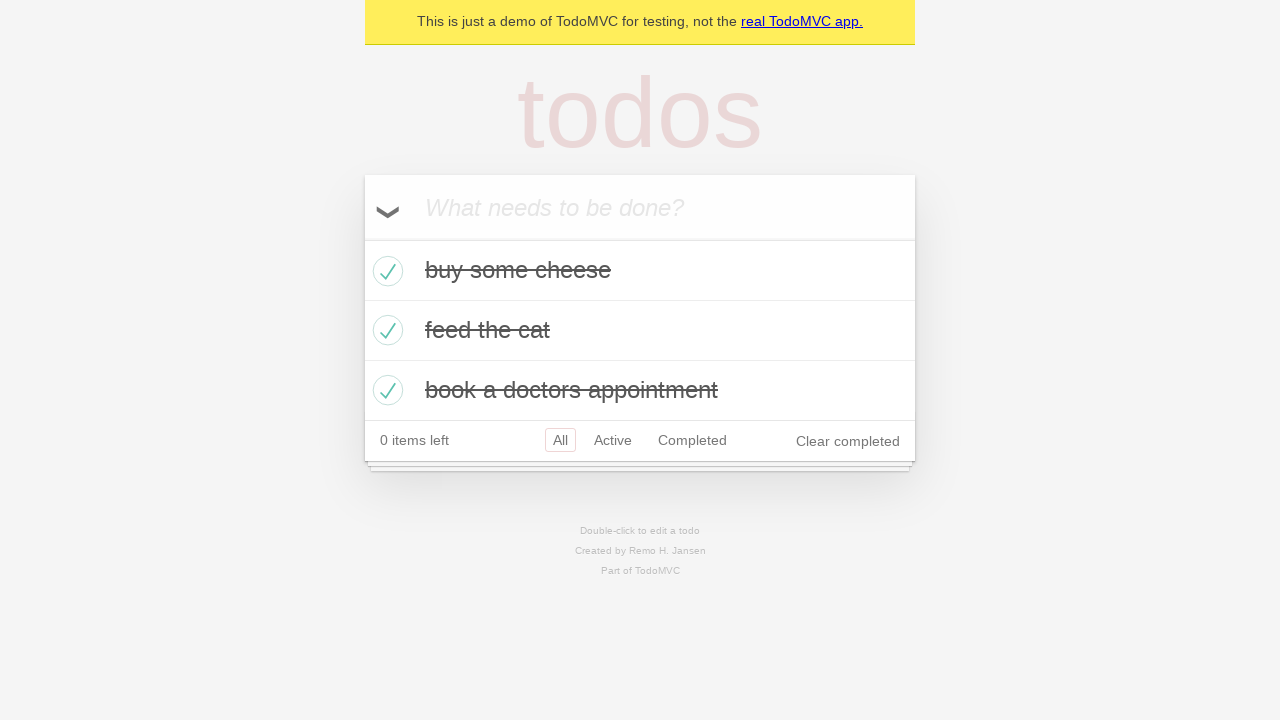

Unchecked first todo item to mark it as incomplete at (385, 271) on .todo-list li >> nth=0 >> .toggle
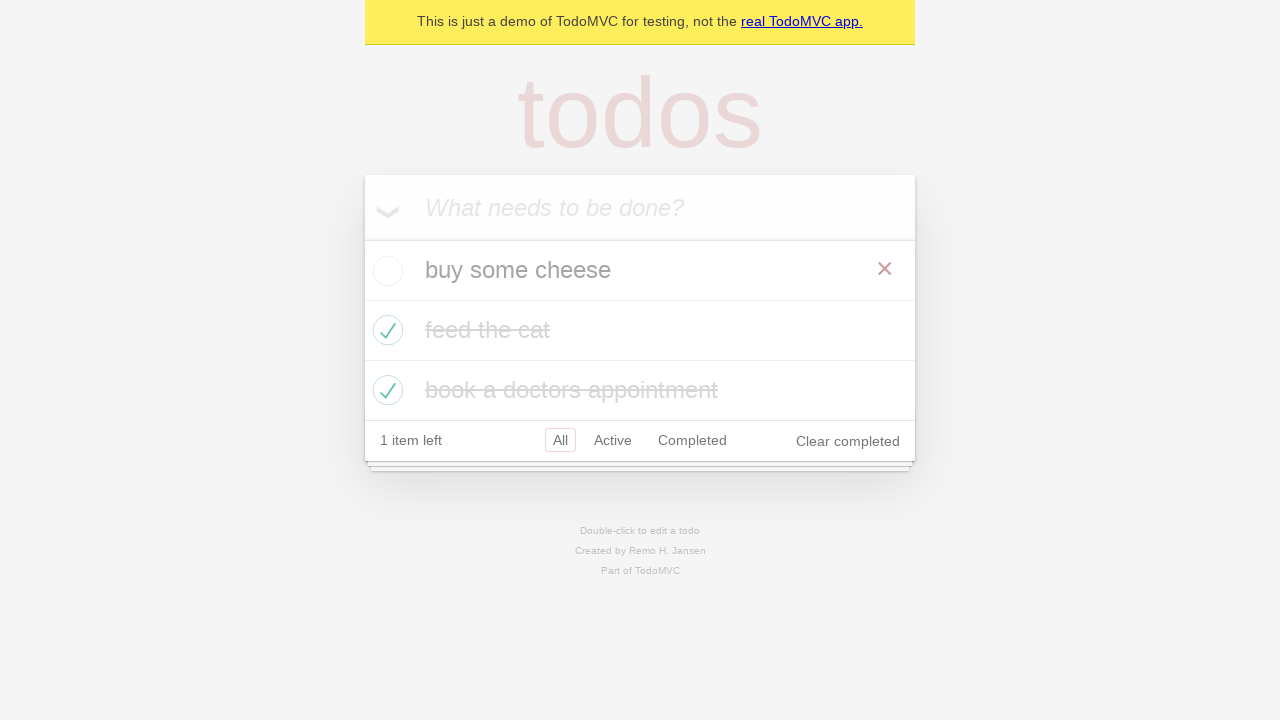

Re-checked first todo item to mark it as completed at (385, 271) on .todo-list li >> nth=0 >> .toggle
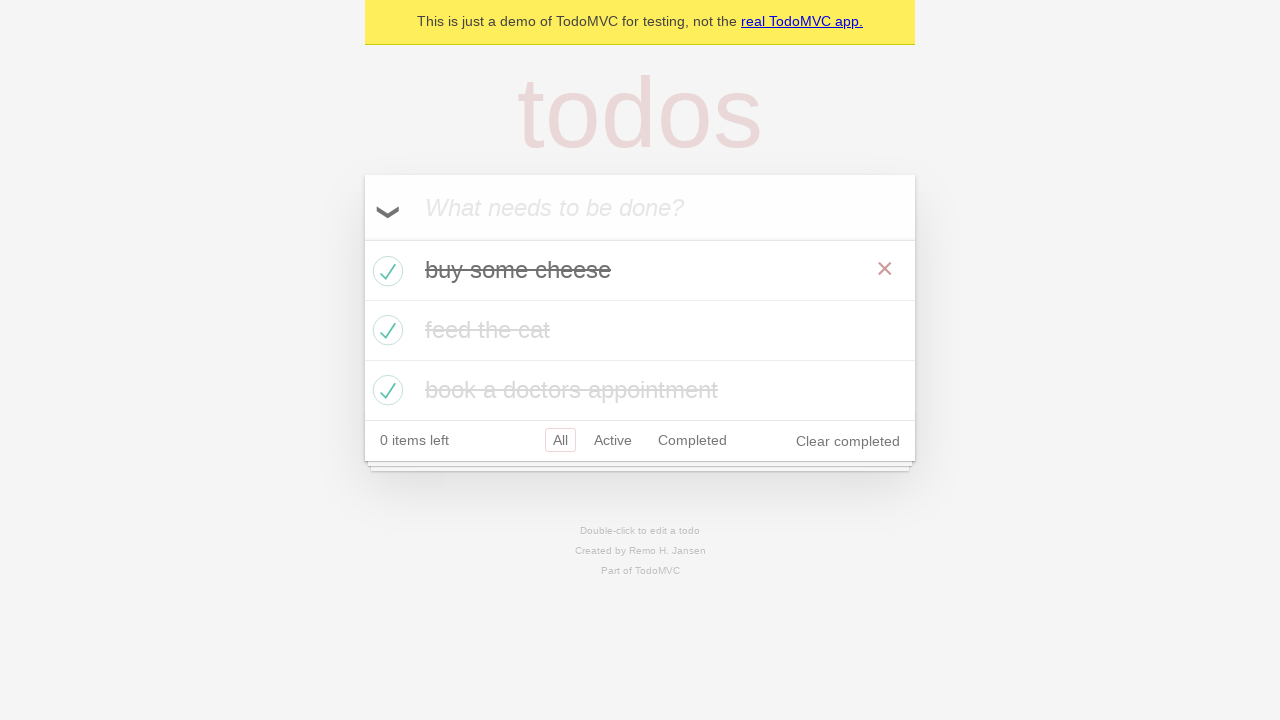

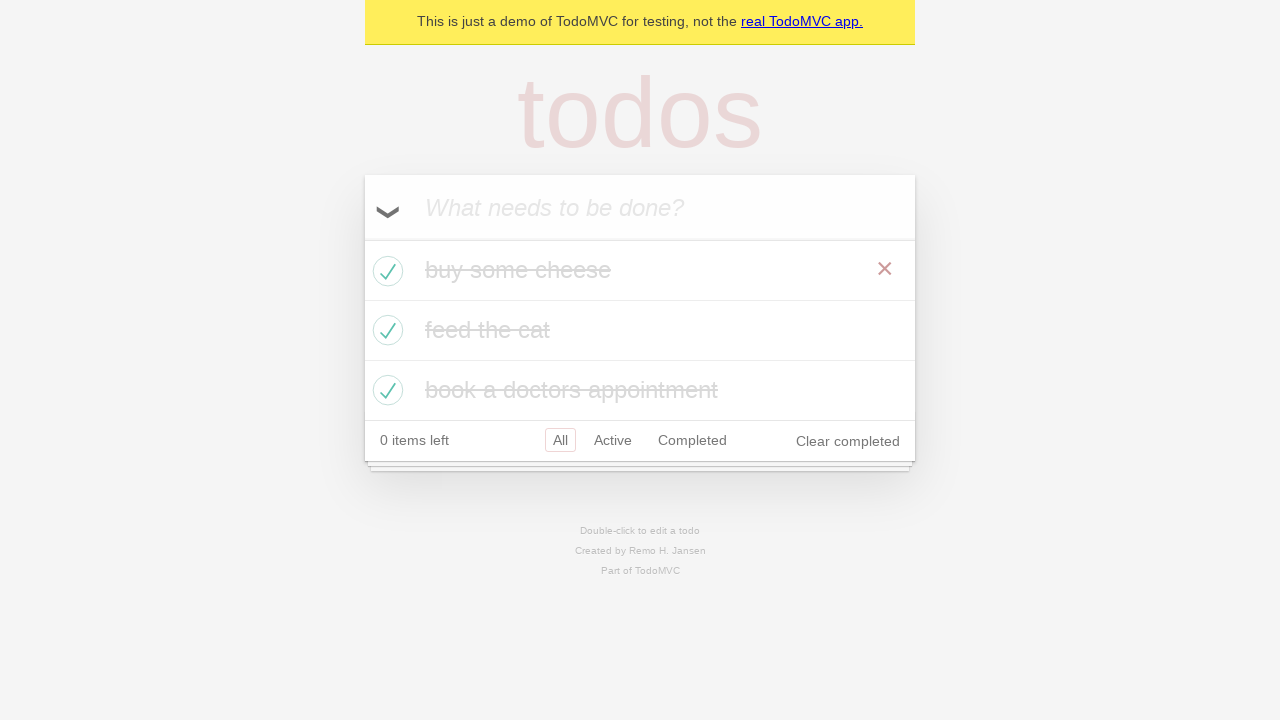